Tests dynamic loading functionality by navigating to a hidden element example, clicking start button, and verifying the dynamically loaded content becomes visible

Starting URL: https://the-internet.herokuapp.com/

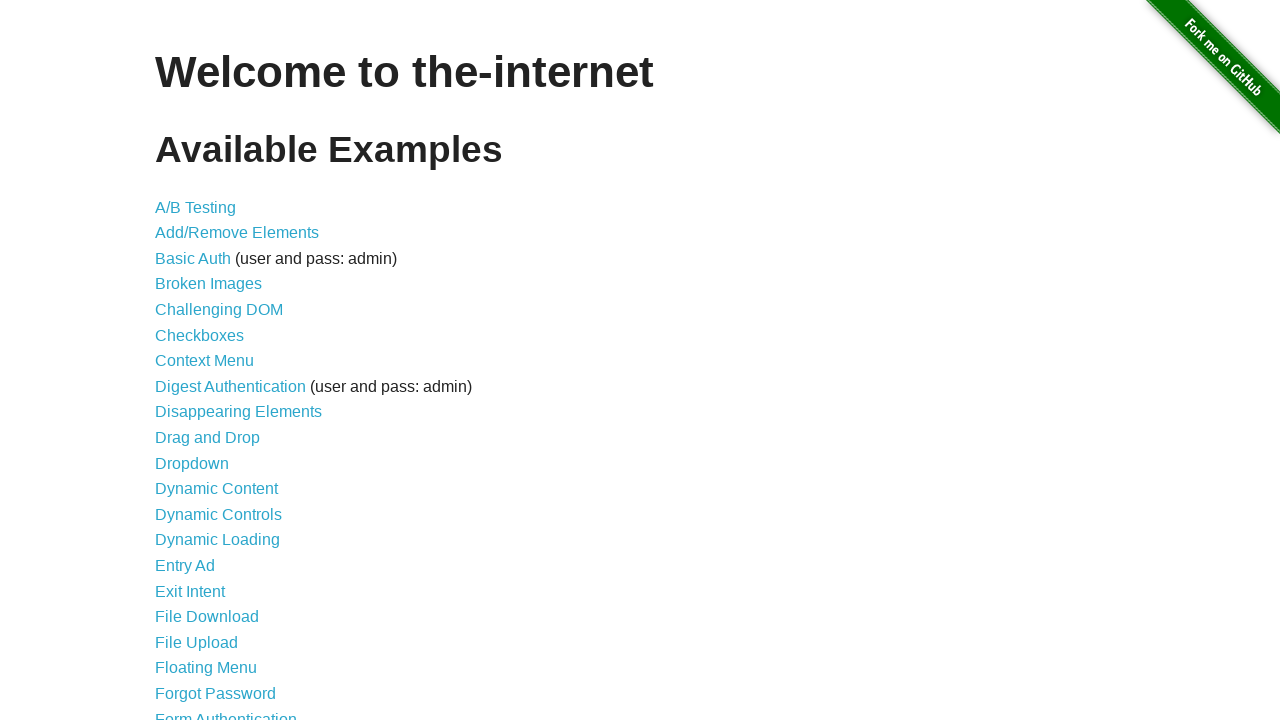

Clicked on Dynamic Loading link at (218, 540) on text='Dynamic Loading'
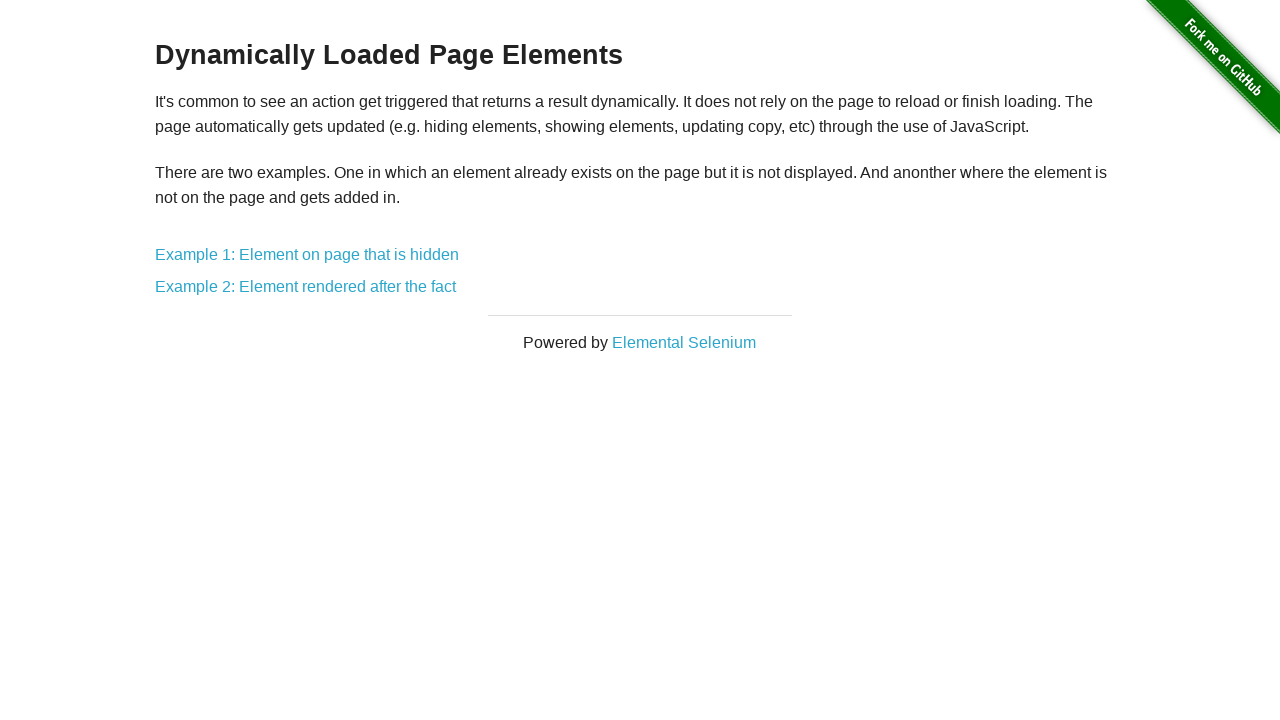

Clicked on Example 1: Element on page that is hidden link at (307, 255) on text='Example 1: Element on page that is hidden'
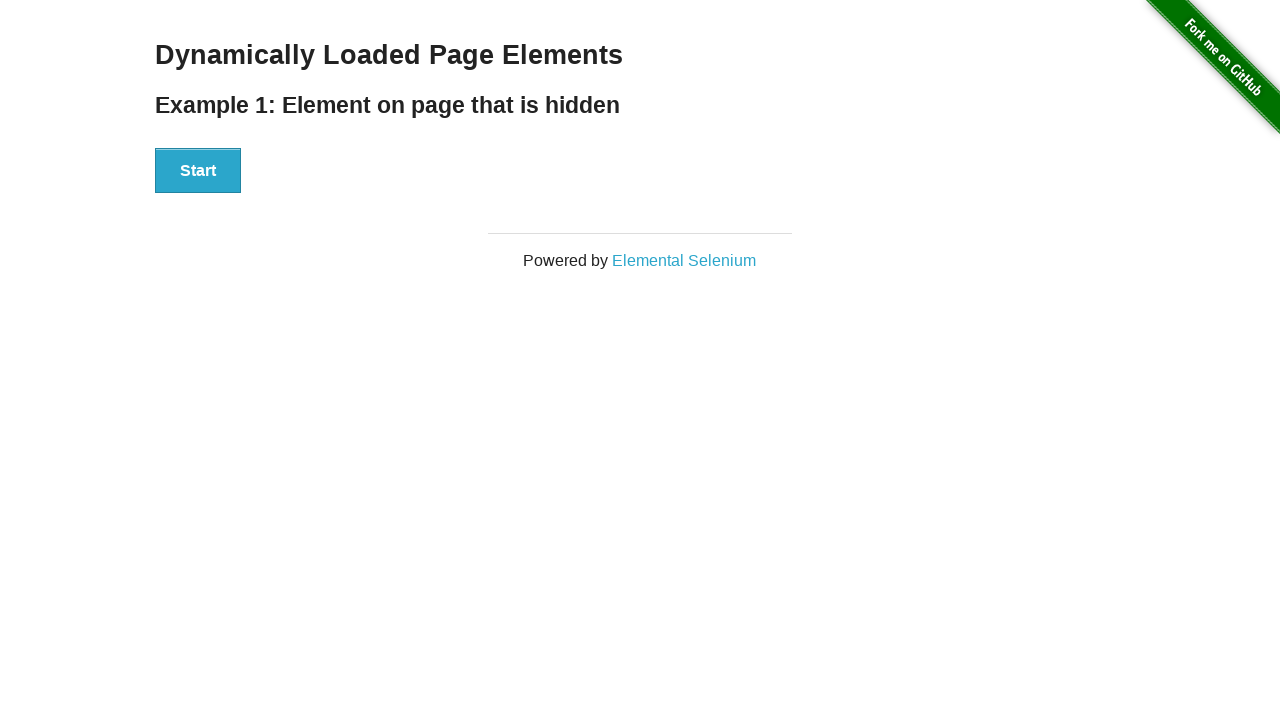

Clicked the Start button to trigger dynamic loading at (198, 171) on #start > button
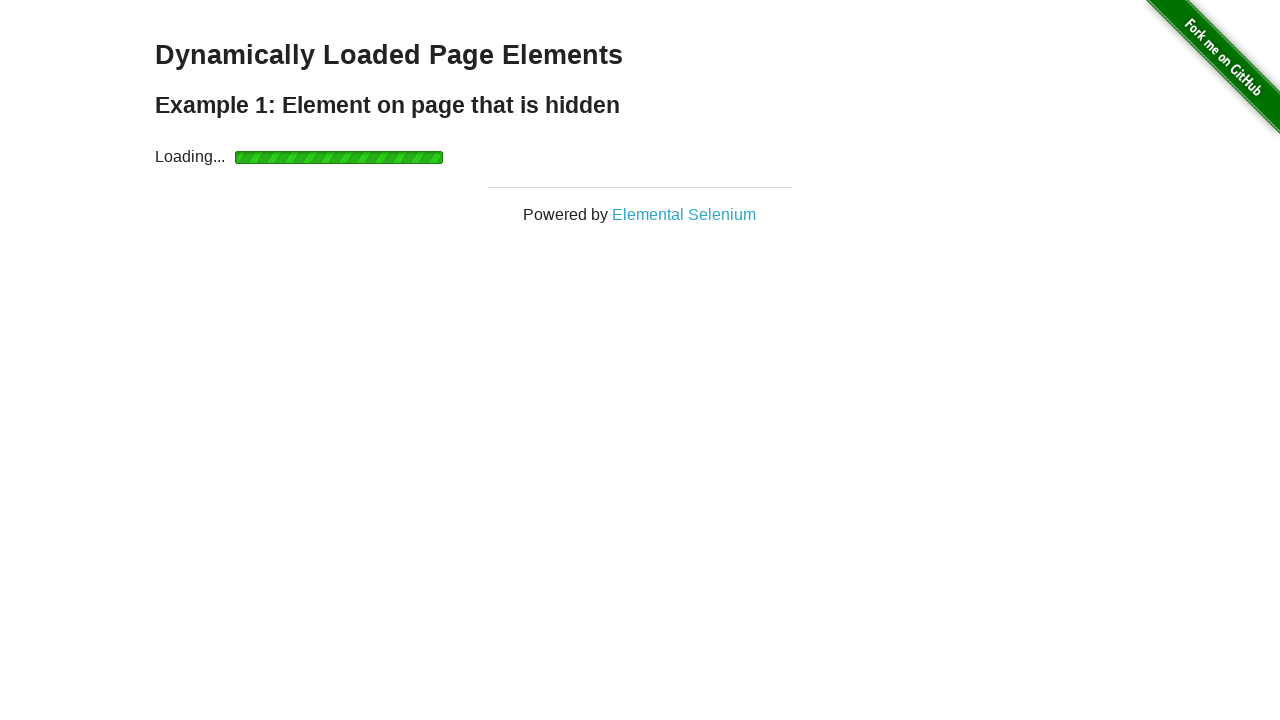

Dynamically loaded content became visible
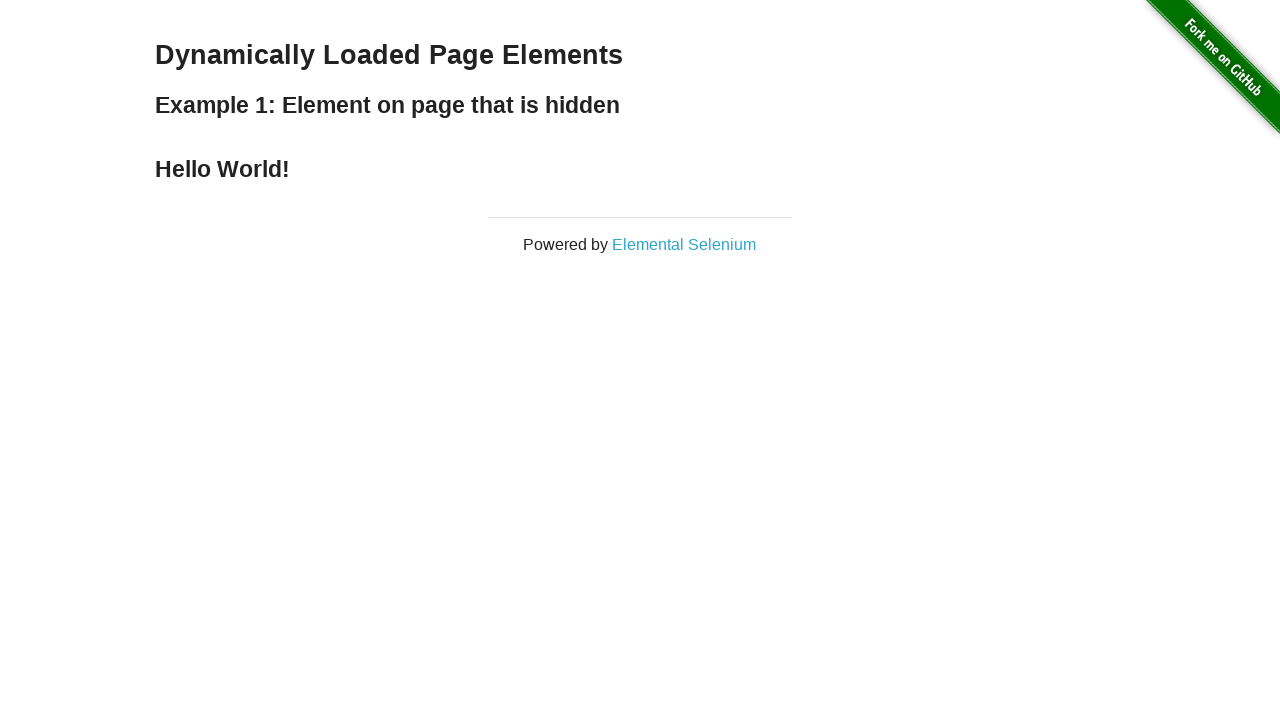

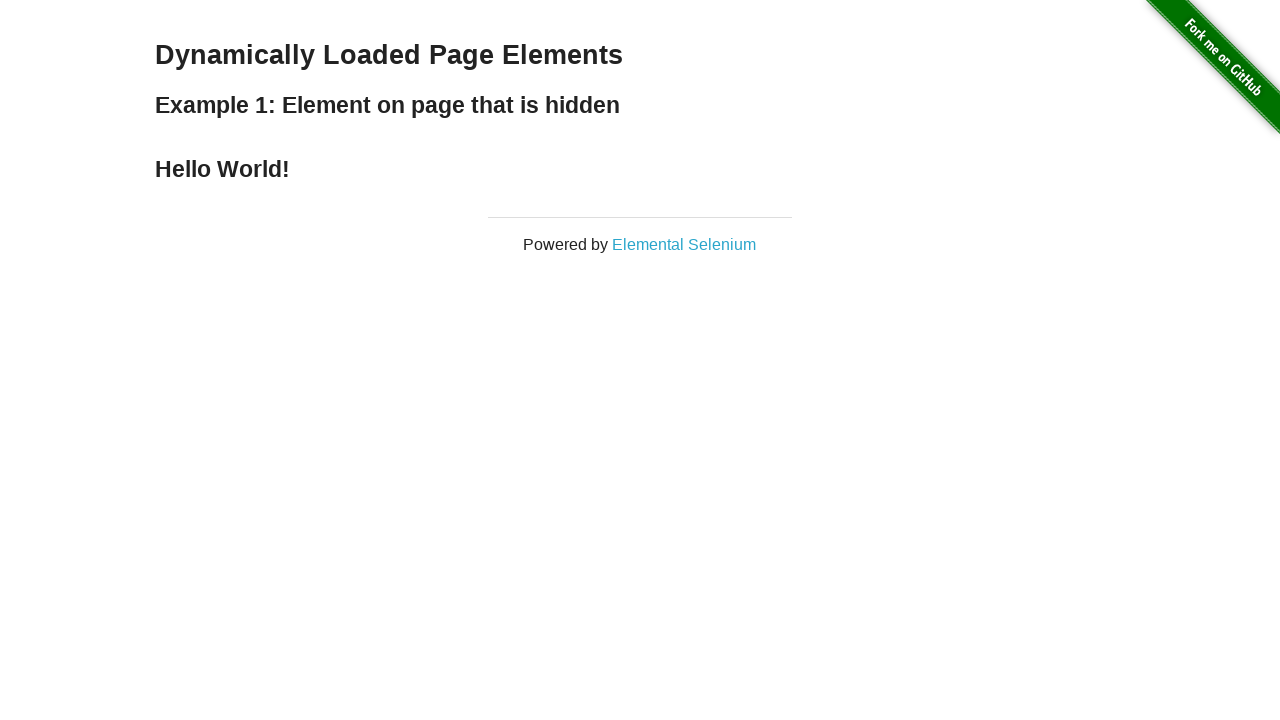